Navigates to the DemoQA elements page to verify the page loads successfully

Starting URL: https://demoqa.com/elements

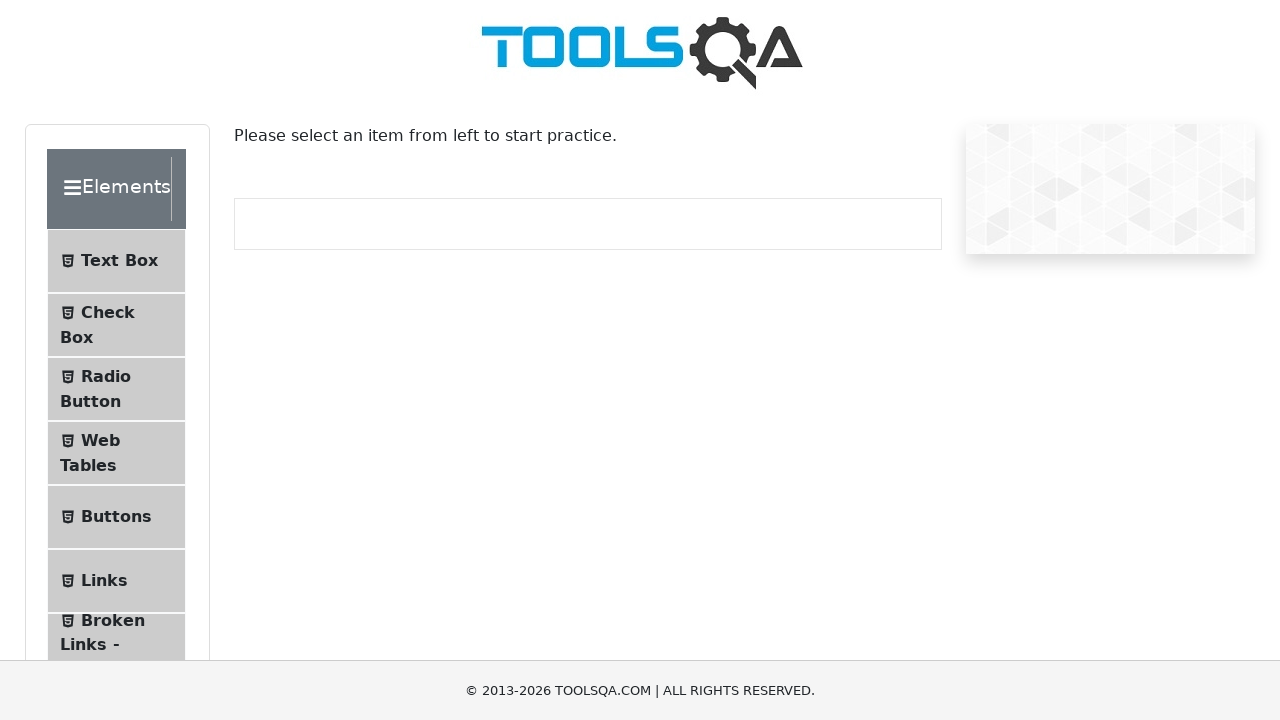

Navigated to DemoQA elements page
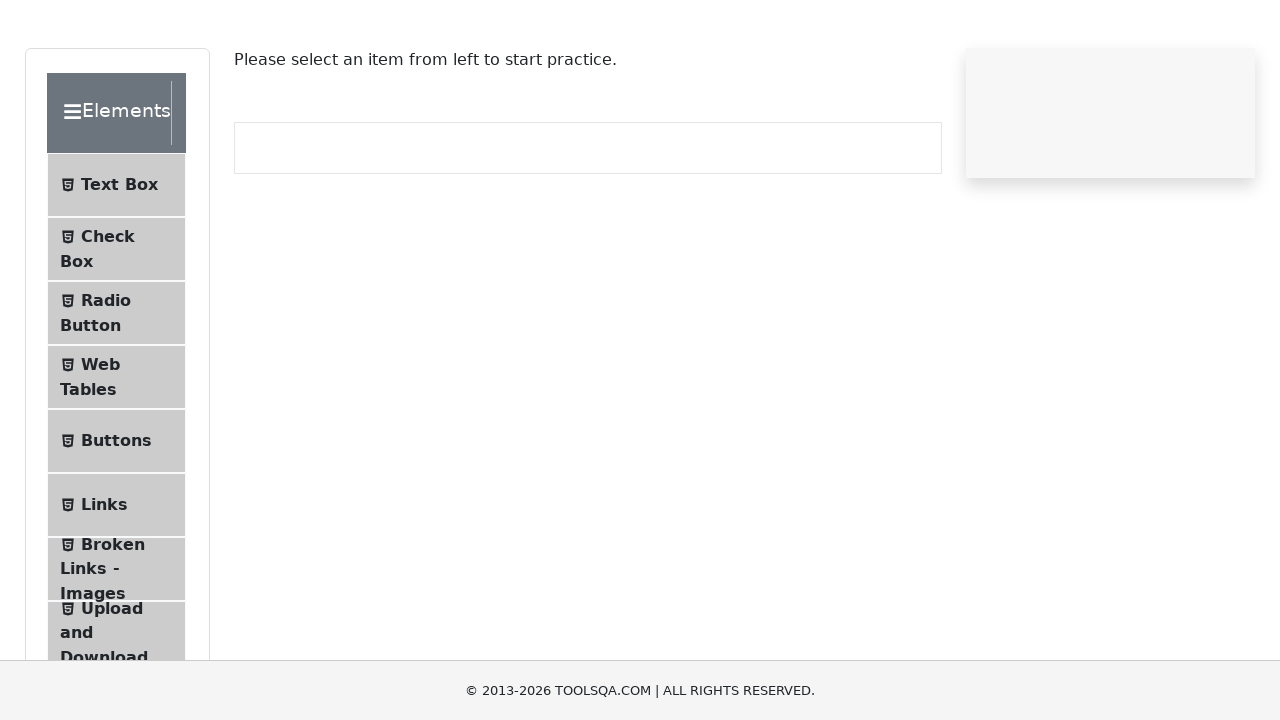

DemoQA elements page loaded successfully
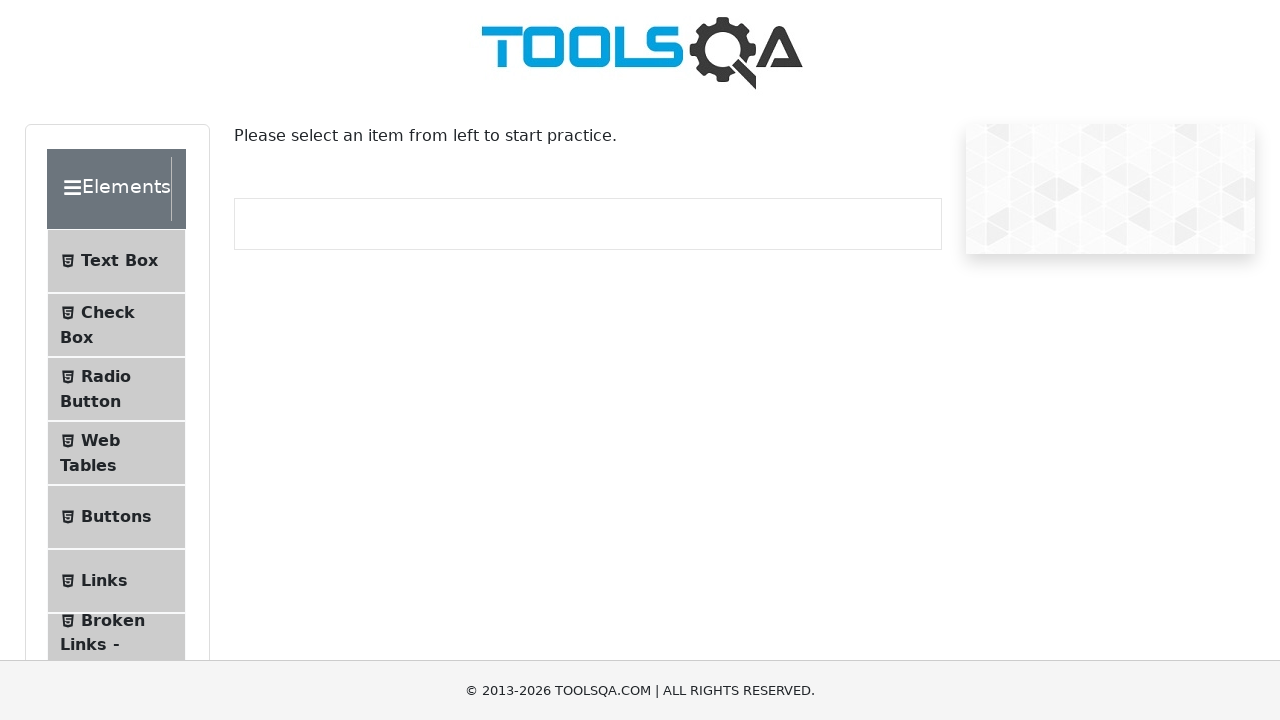

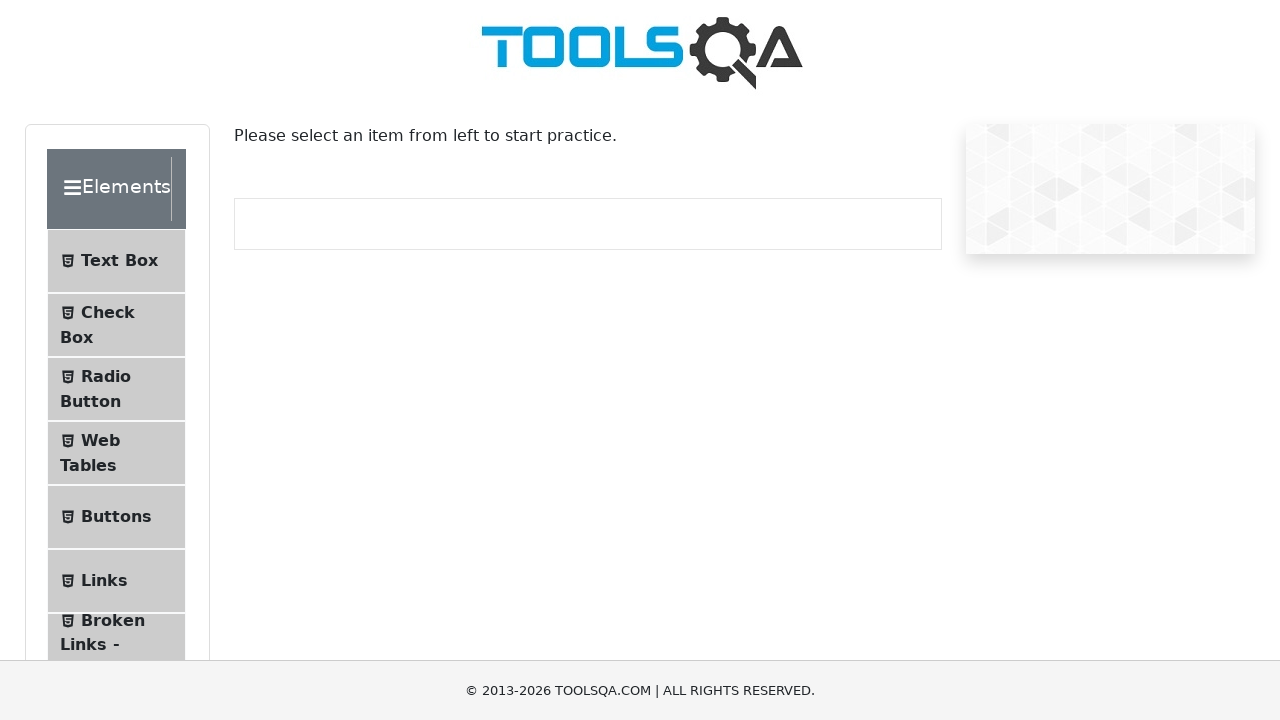